Extracts two numbers from the page, calculates their sum, selects the result from a dropdown menu, and submits the form

Starting URL: https://suninjuly.github.io/selects2.html

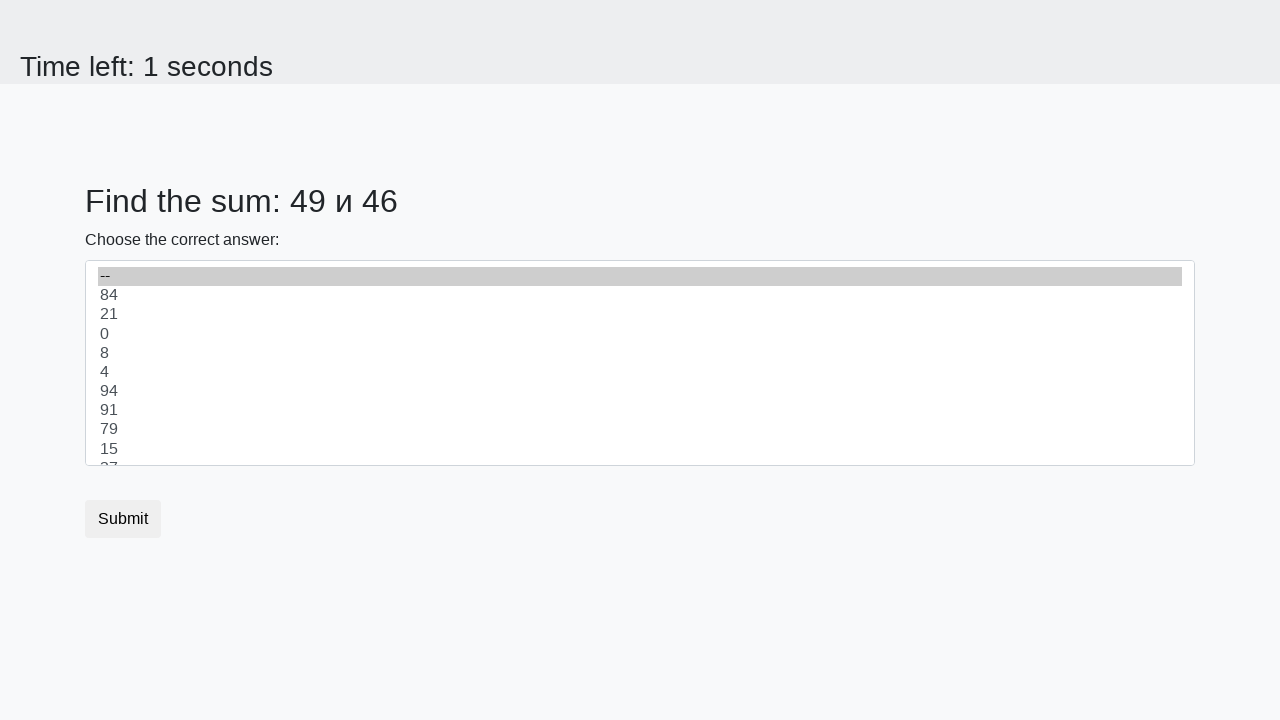

Extracted first number from #num1 element
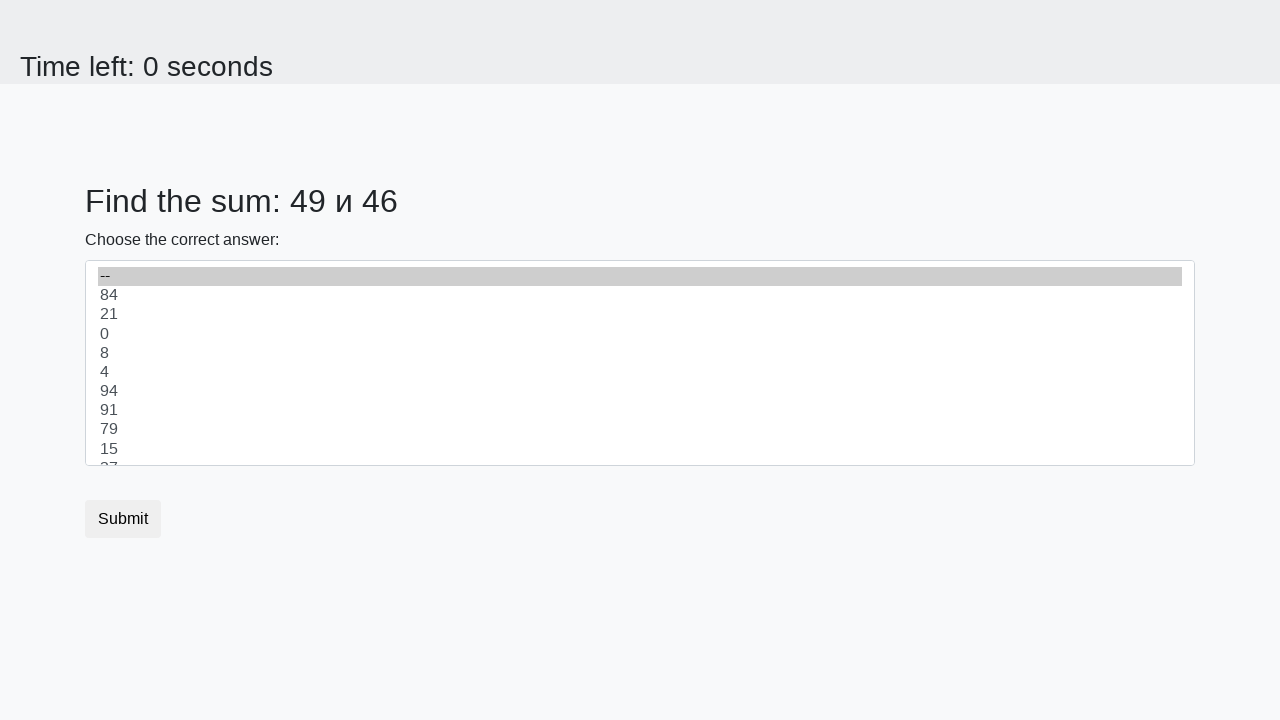

Extracted second number from #num2 element
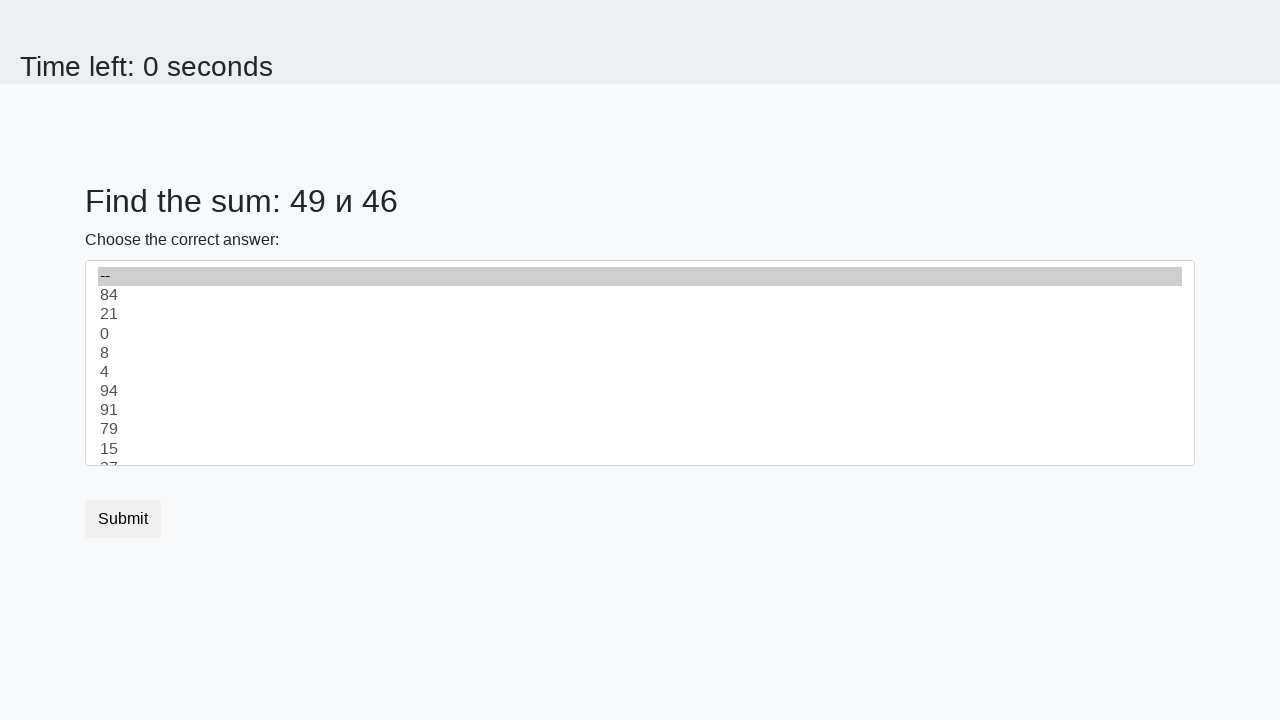

Calculated sum of 49 + 46 = 95
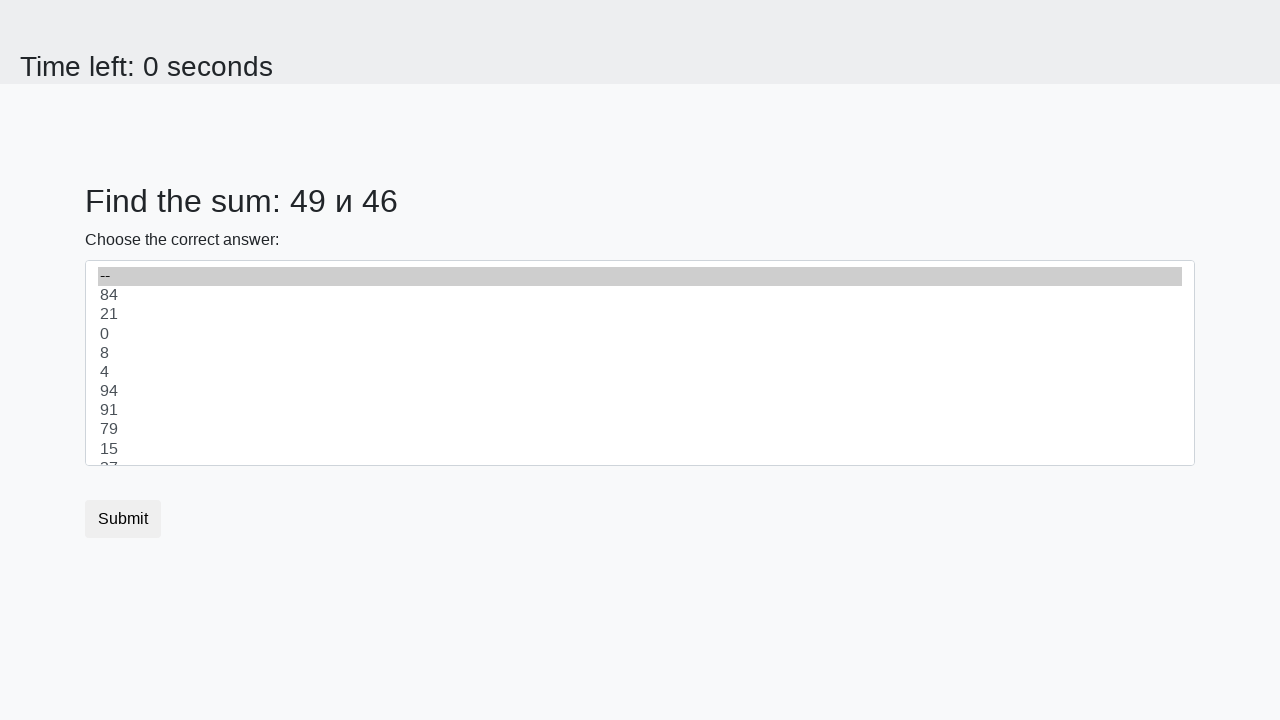

Clicked on dropdown menu to open it at (640, 363) on #dropdown
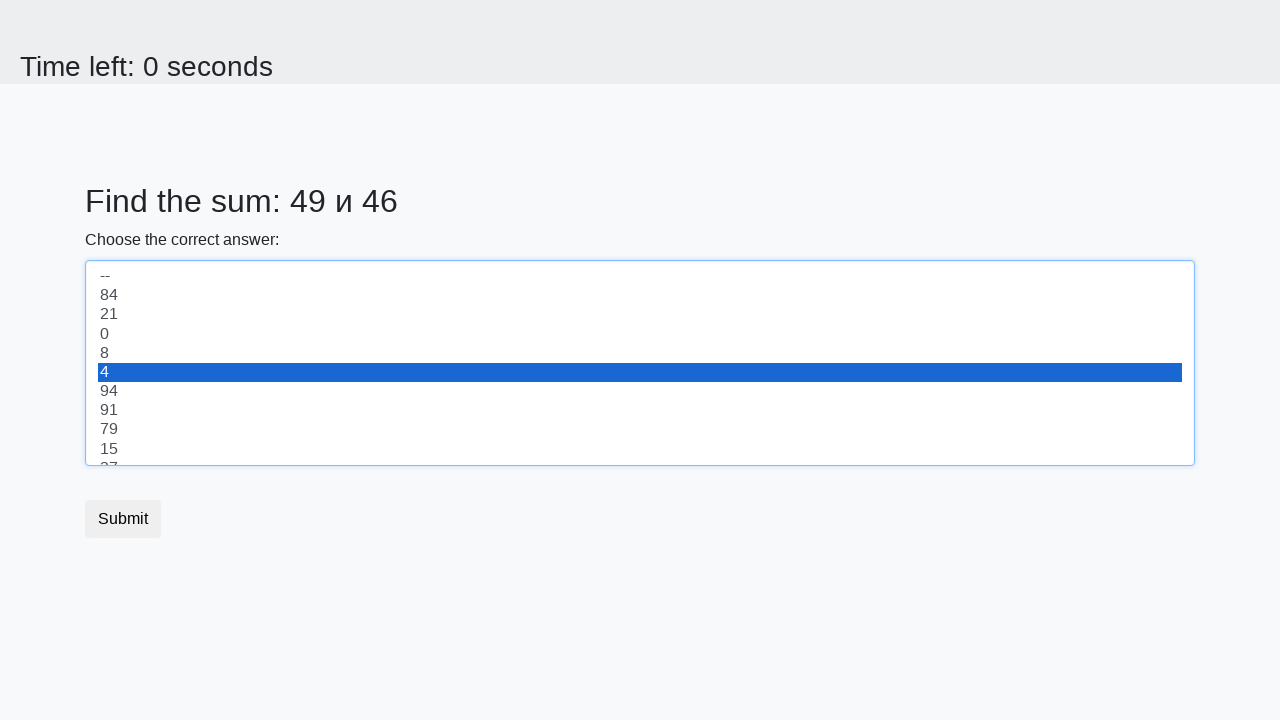

Selected dropdown option with value '95' at (640, 363) on [value='95']
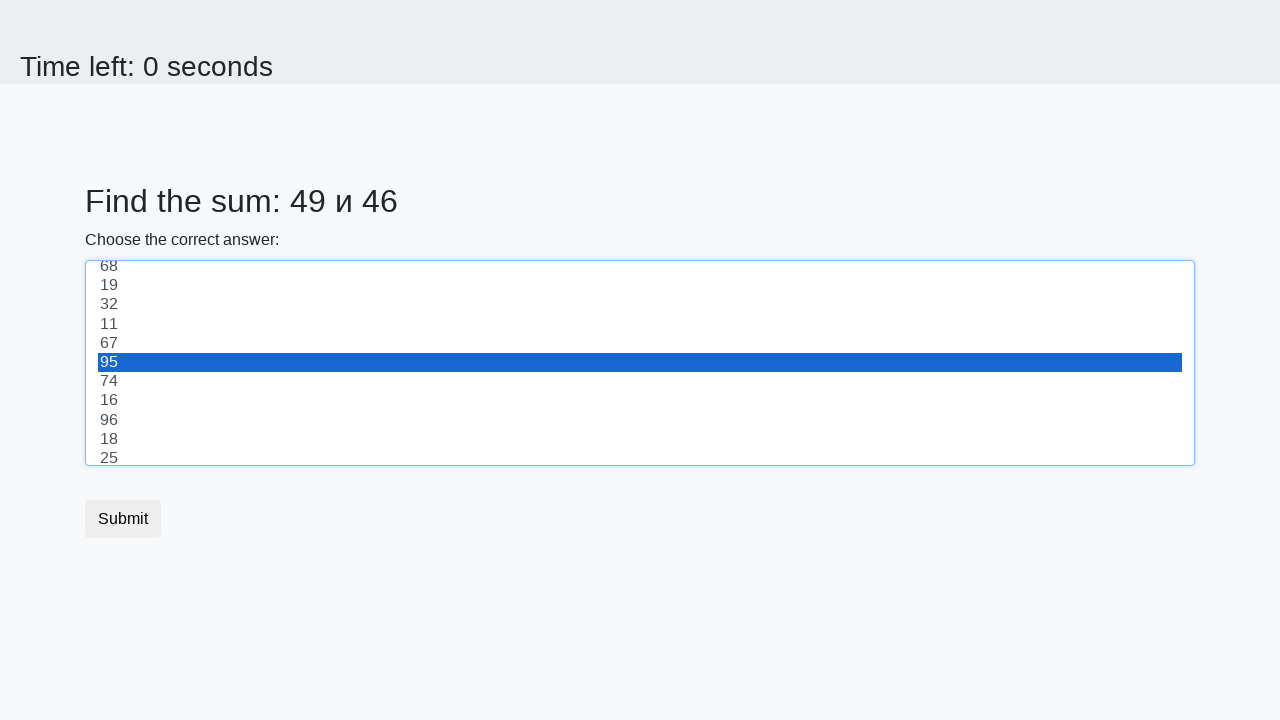

Clicked submit button to submit the form at (123, 519) on button
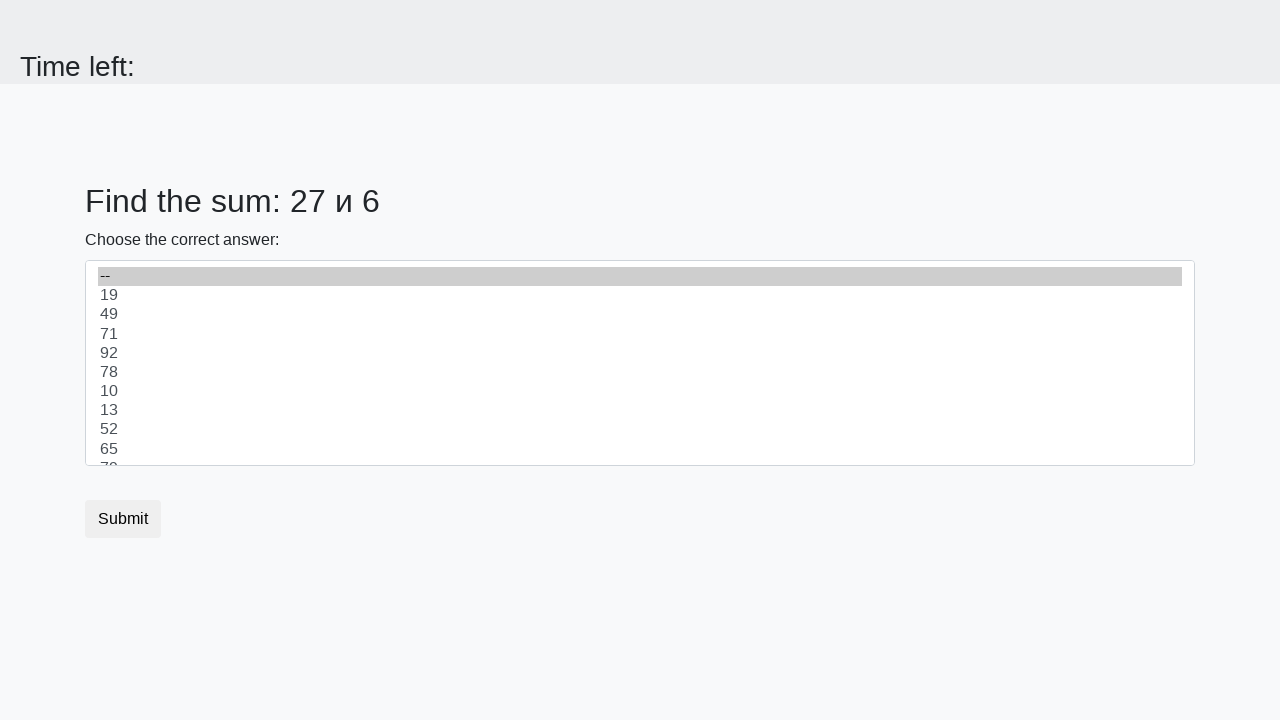

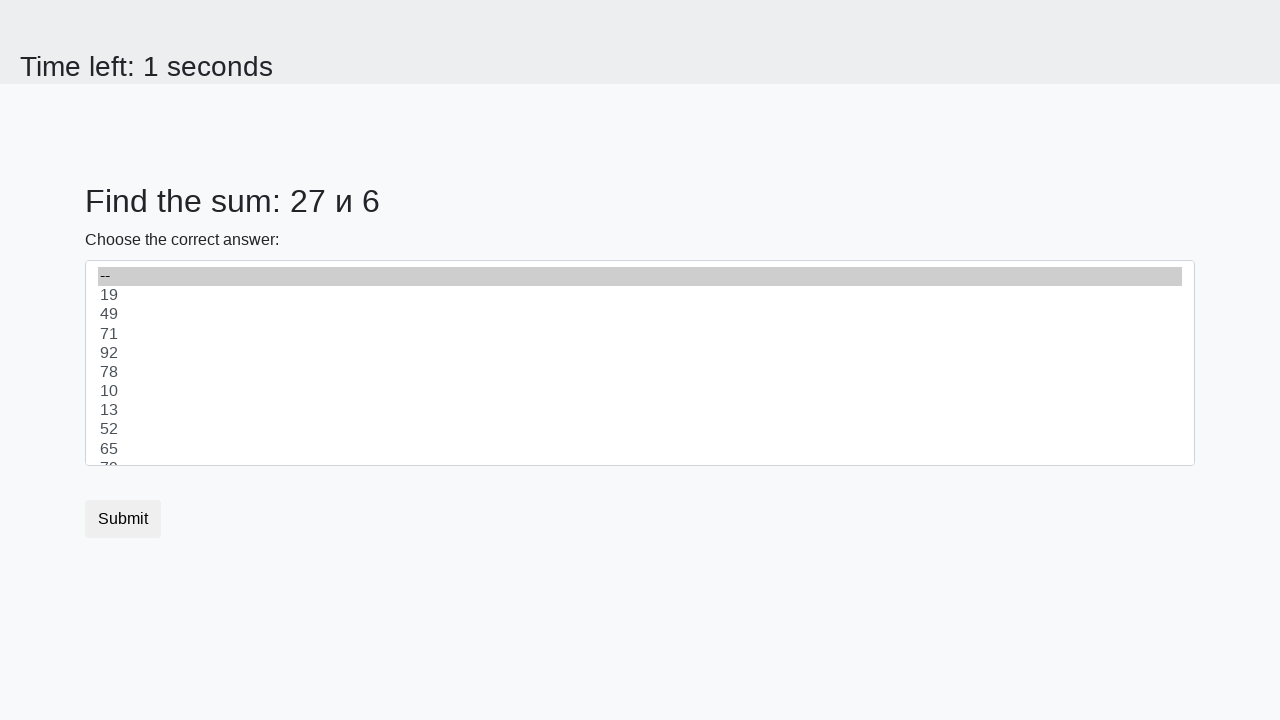